Tests browser window/tab handling by clicking a "Try it Yourself" link that opens a new tab, switching to the new tab, clicking a home button that opens another tab, and navigating between multiple browser tabs.

Starting URL: https://www.w3schools.com/js/js_popup.asp

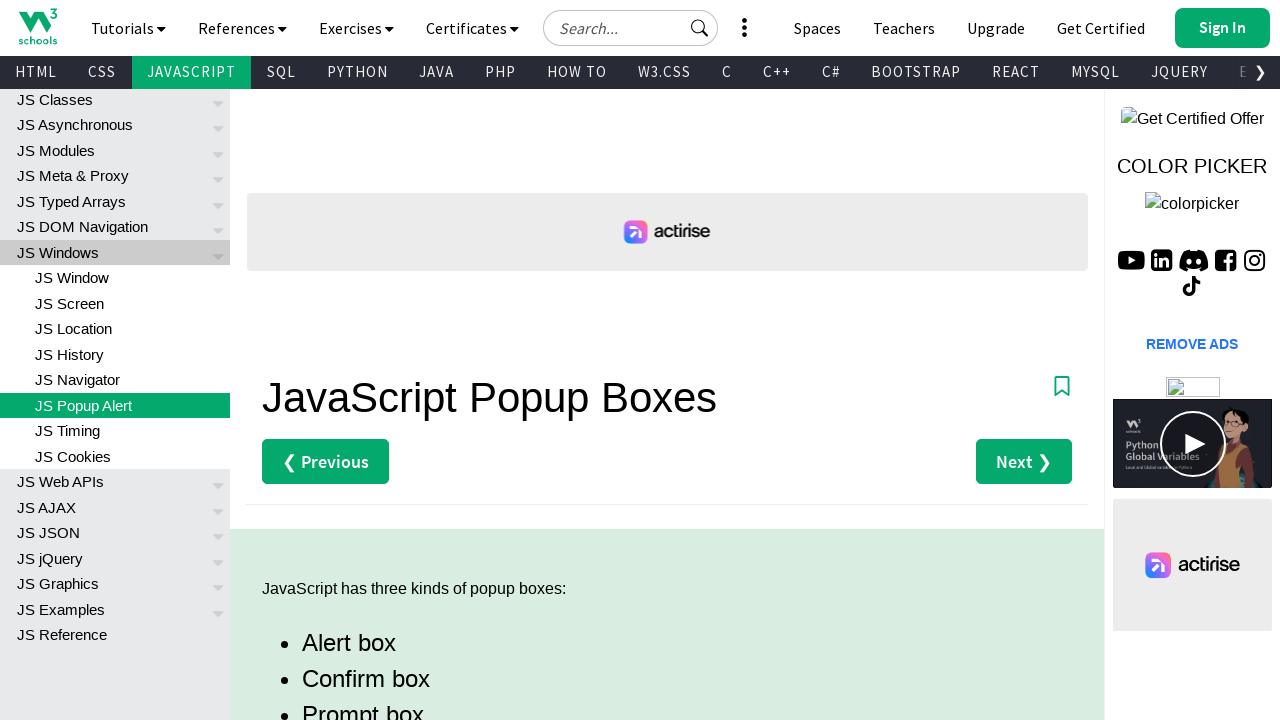

Clicked 'Try it Yourself' link to open new tab at (334, 360) on text=Try it Yourself »
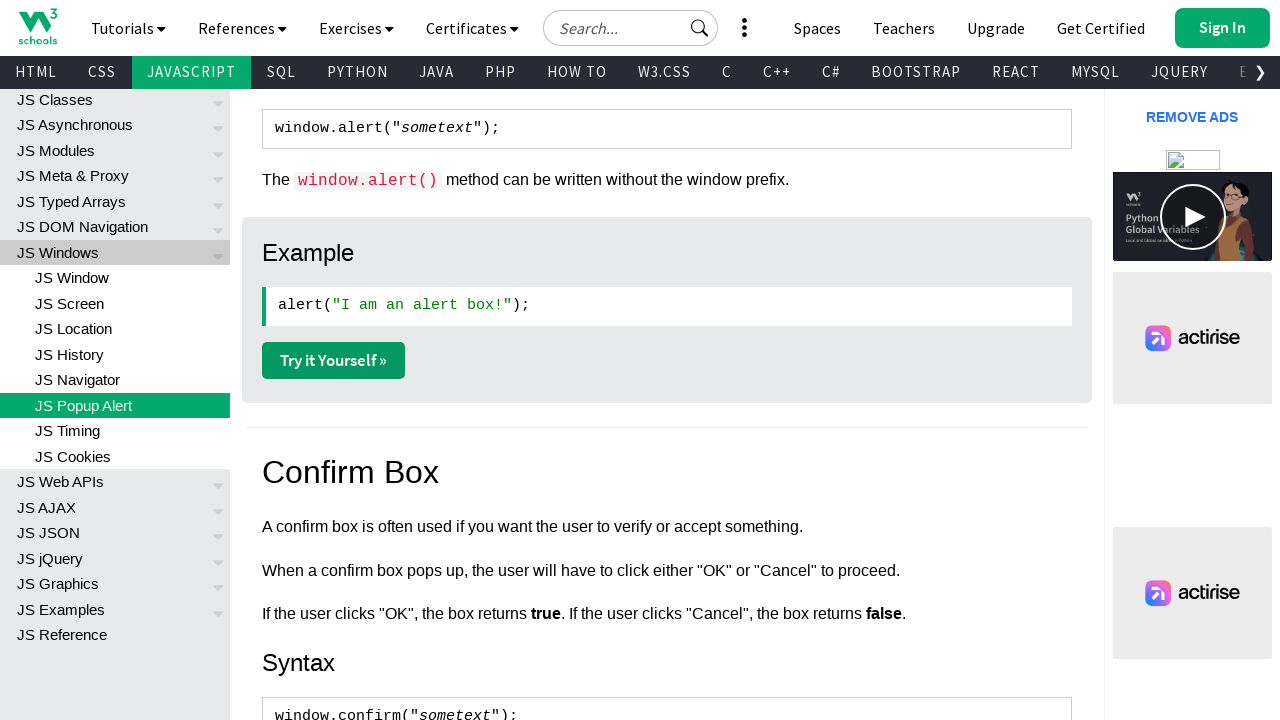

Switched to new tab and waited for page load
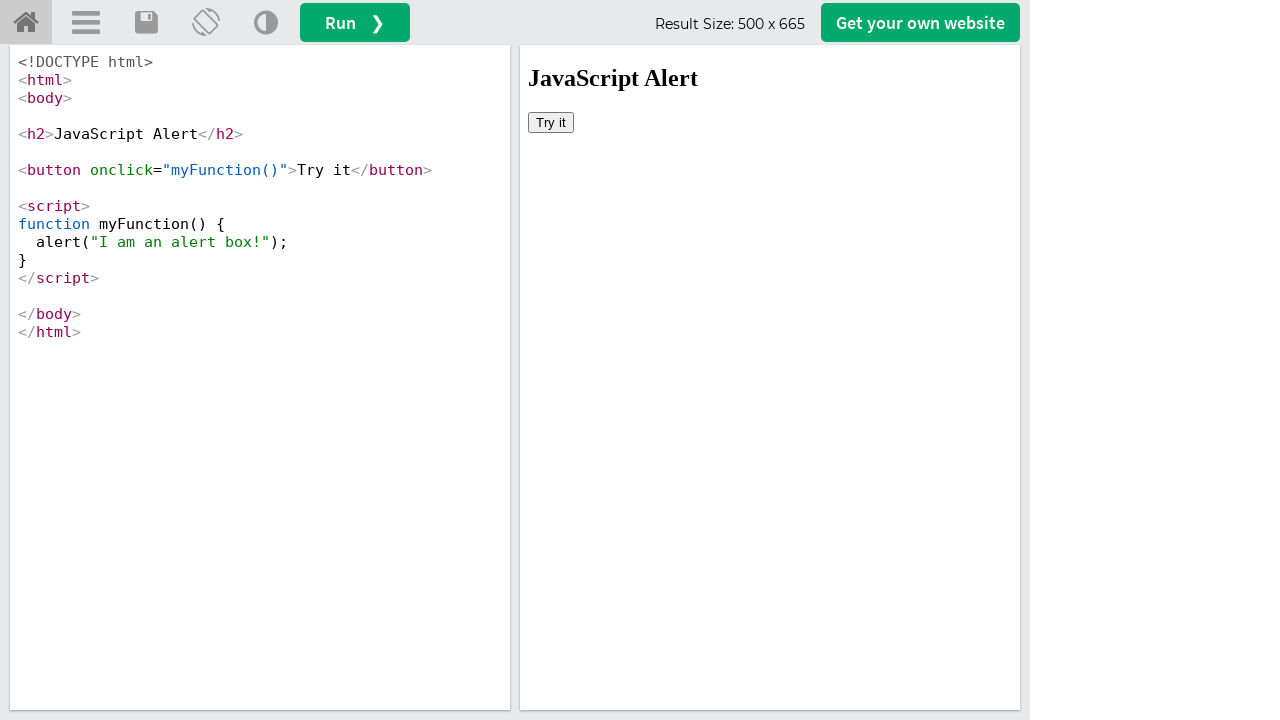

Clicked 'tryhome' button to open another tab at (26, 23) on #tryhome
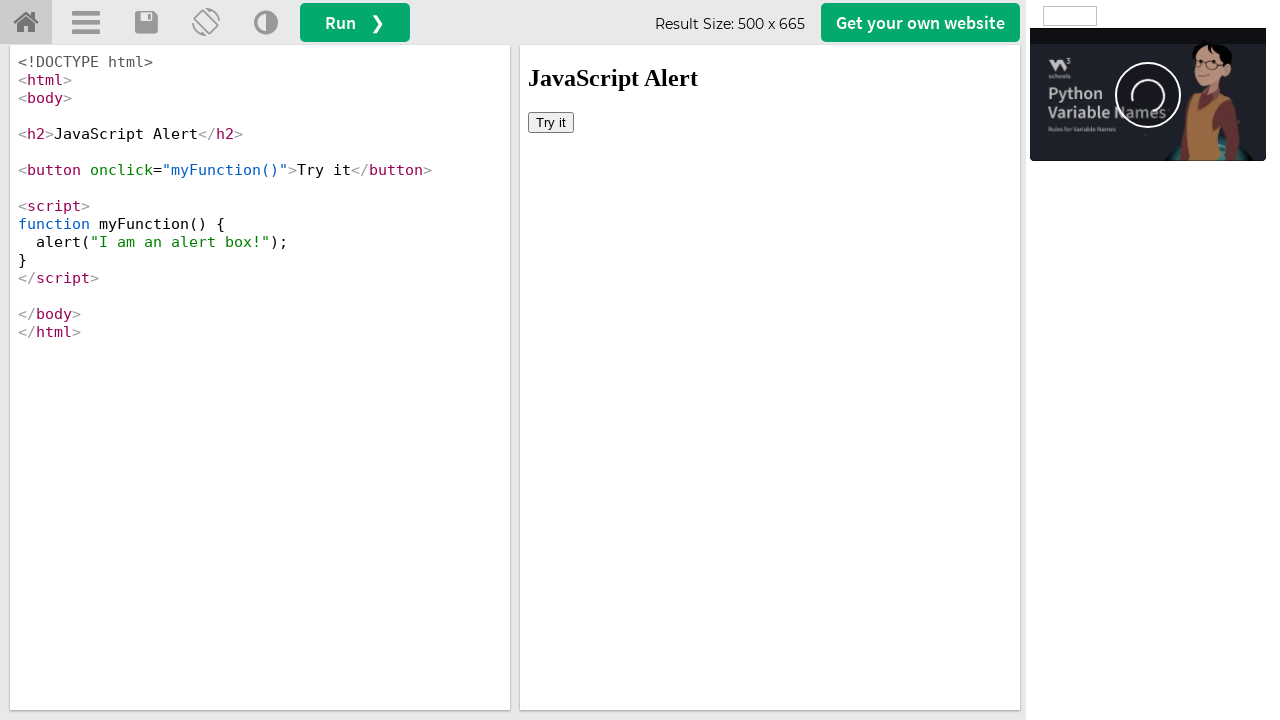

Switched to third tab and waited for page load
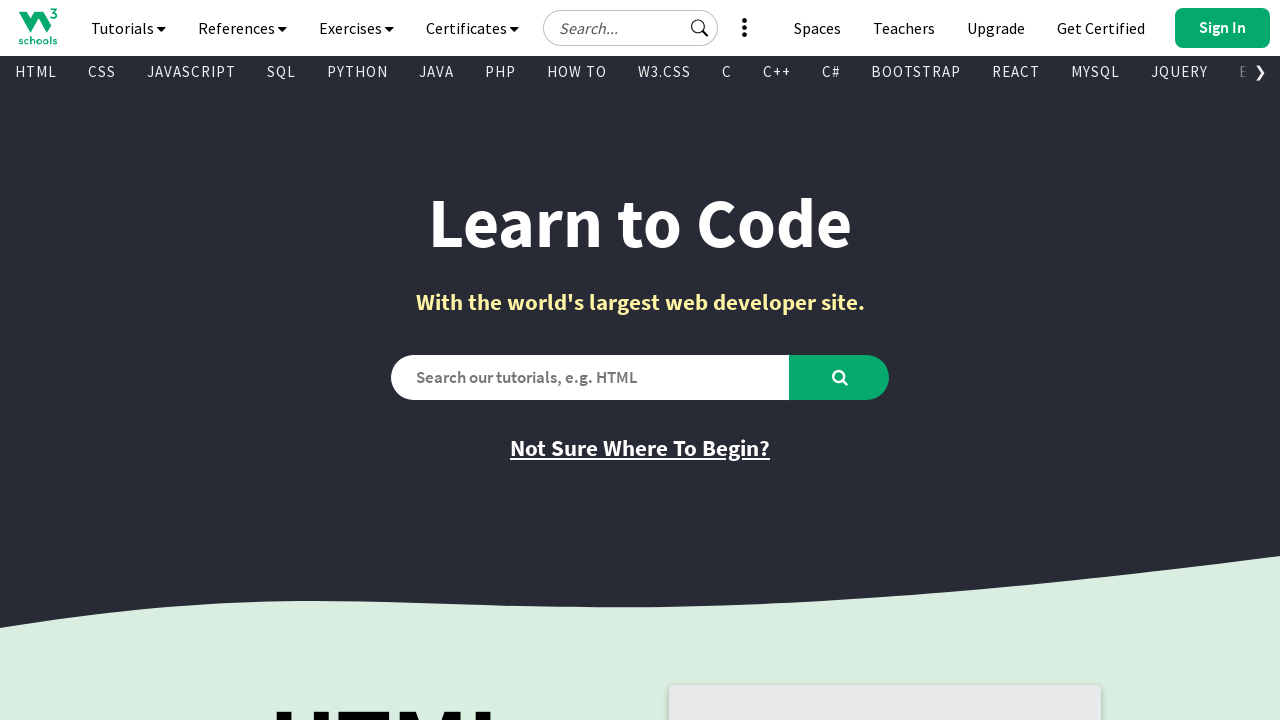

Switched back to original tab
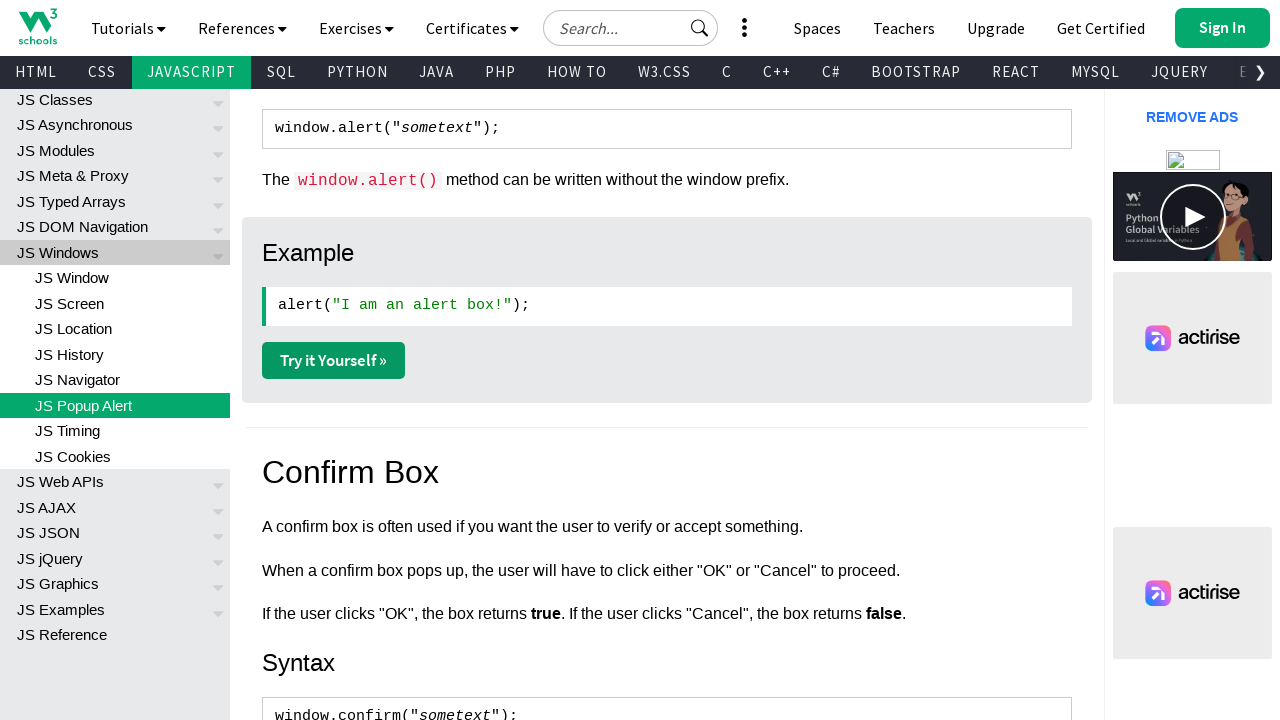

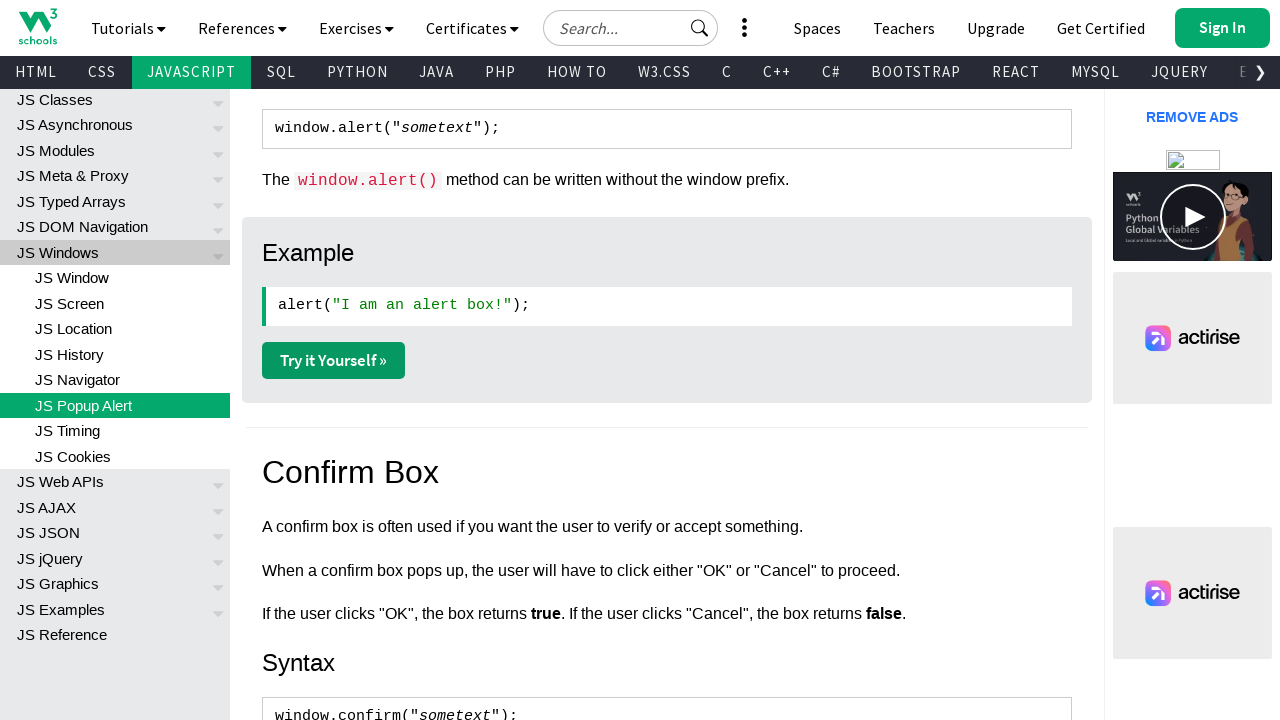